Tests highlighting an element on the page by changing its border style to a red dashed line using JavaScript execution, waiting 3 seconds, then reverting the style back to the original.

Starting URL: http://the-internet.herokuapp.com/large

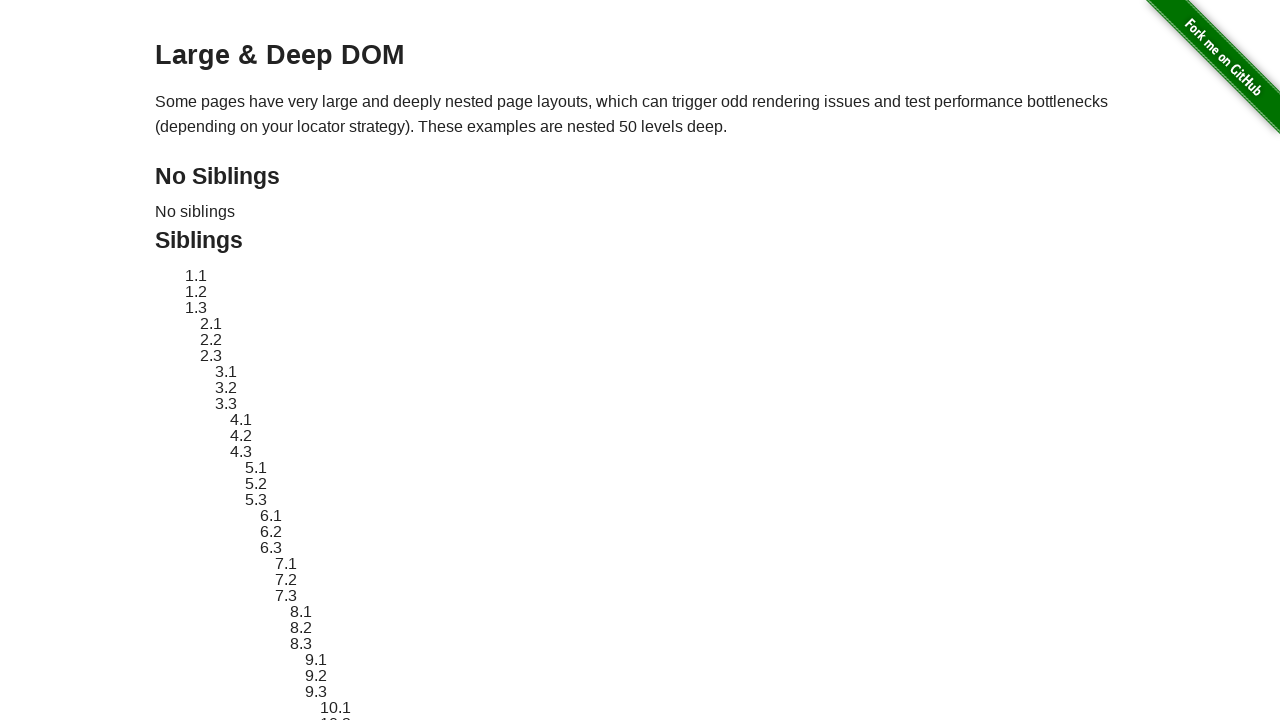

Located element #sibling-2.3 to highlight
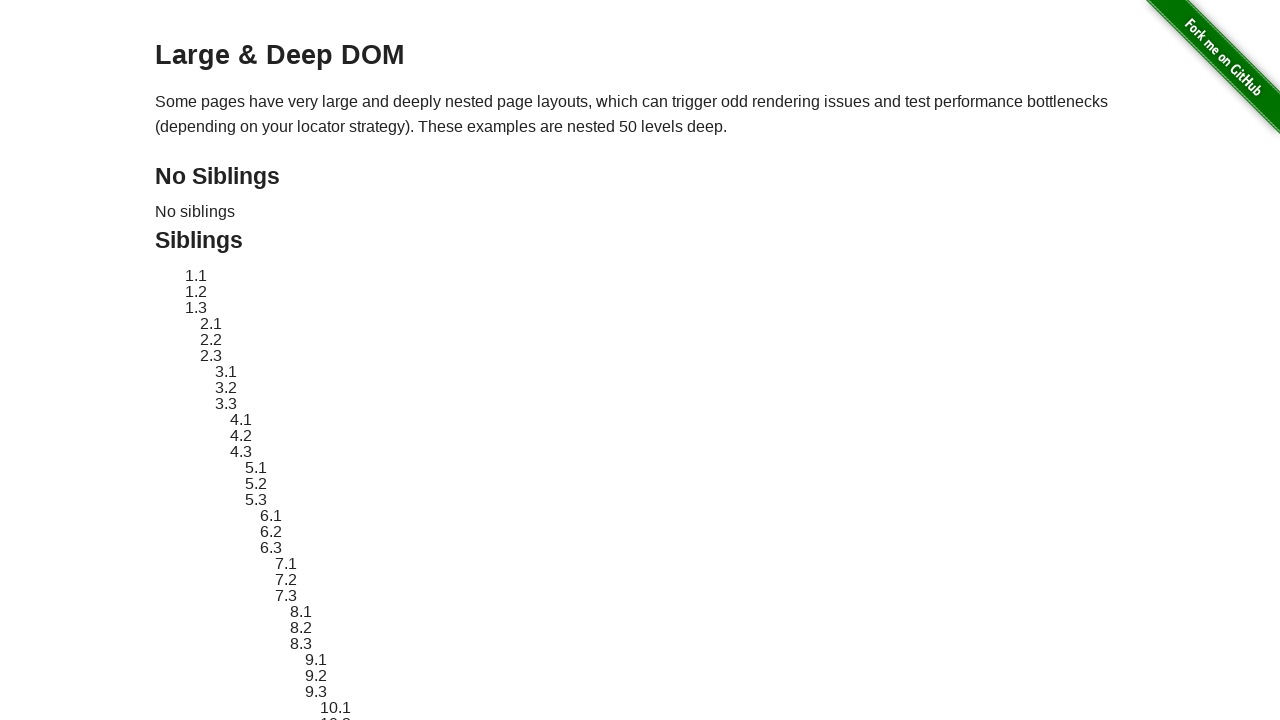

Element became visible
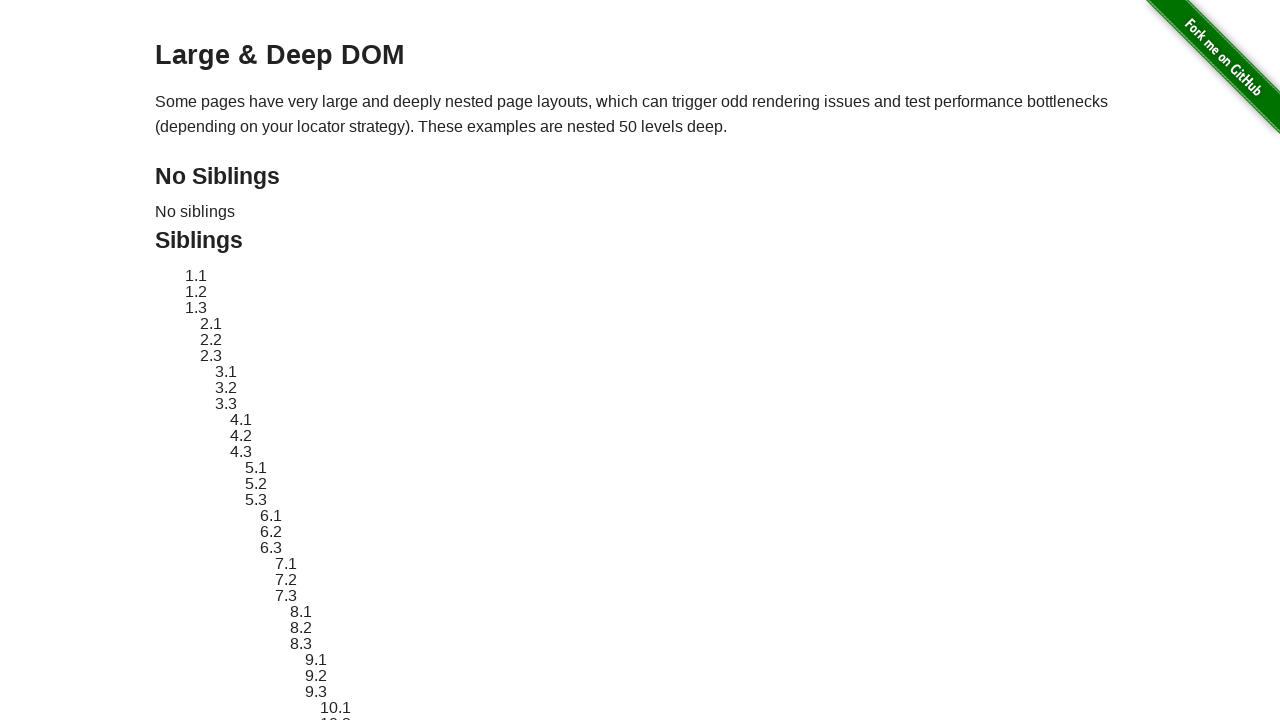

Retrieved and stored original style attribute
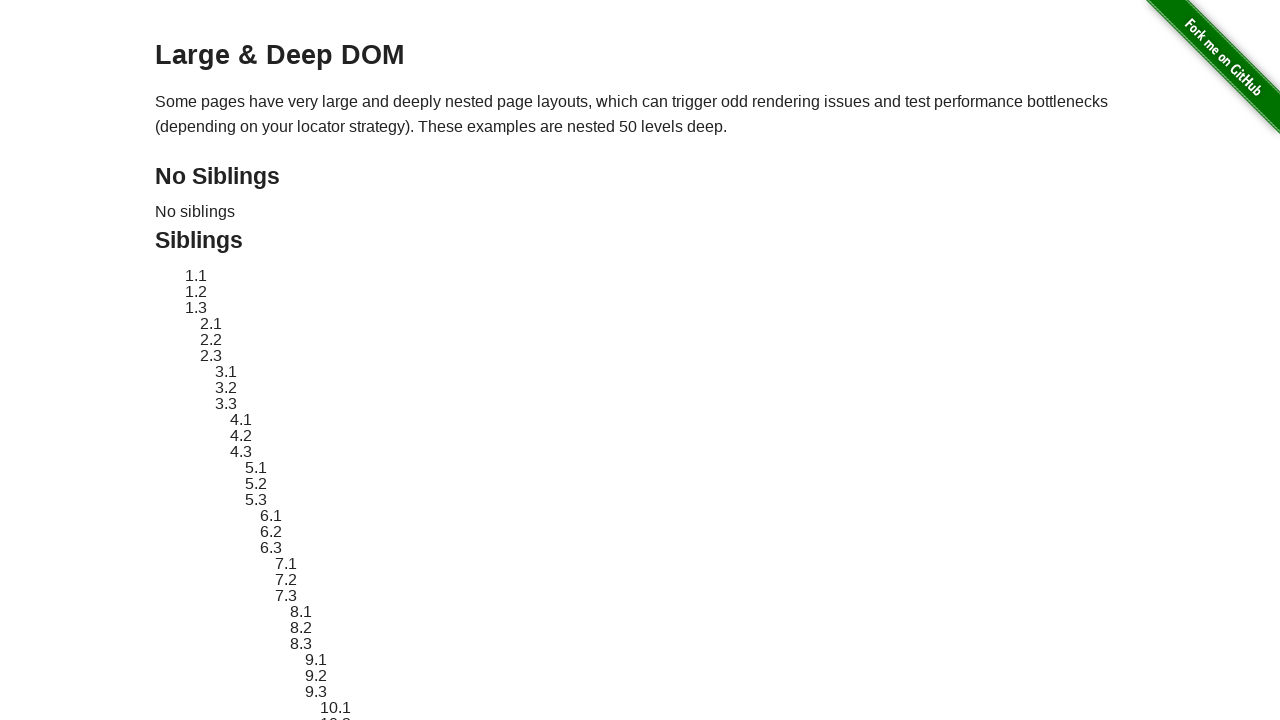

Applied red dashed border highlight to element using JavaScript
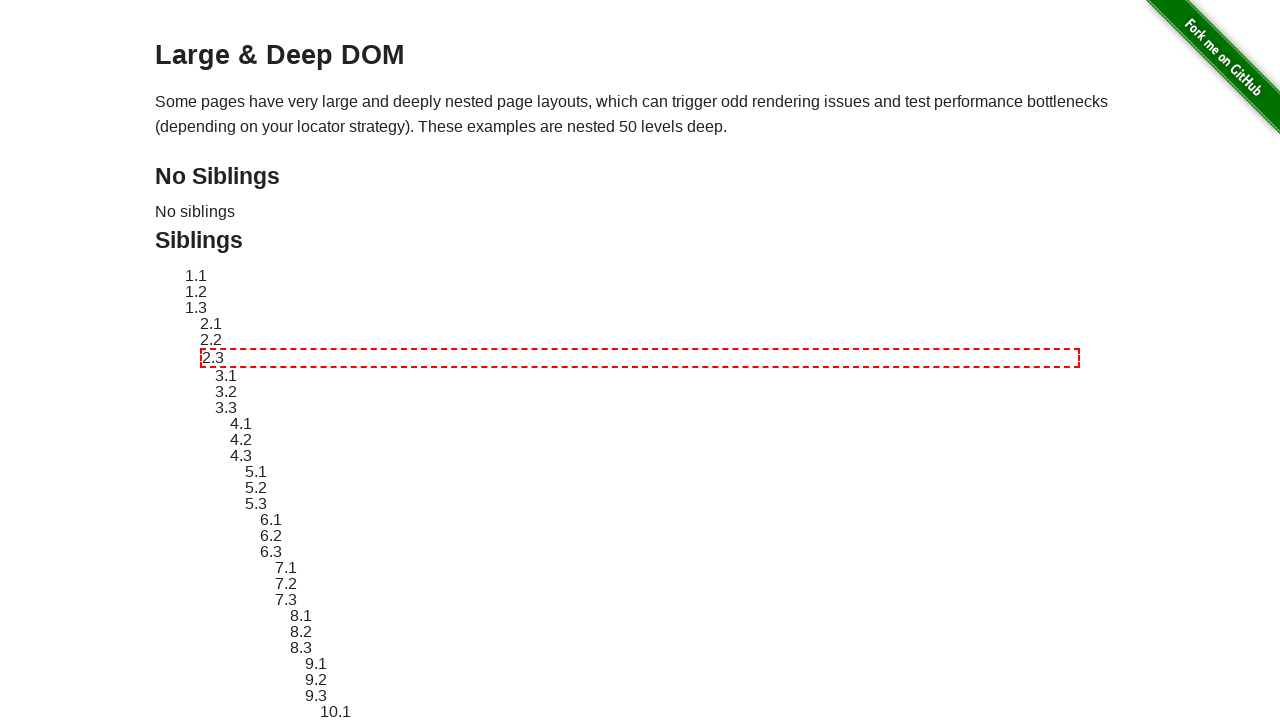

Waited 3 seconds to observe the highlighted element
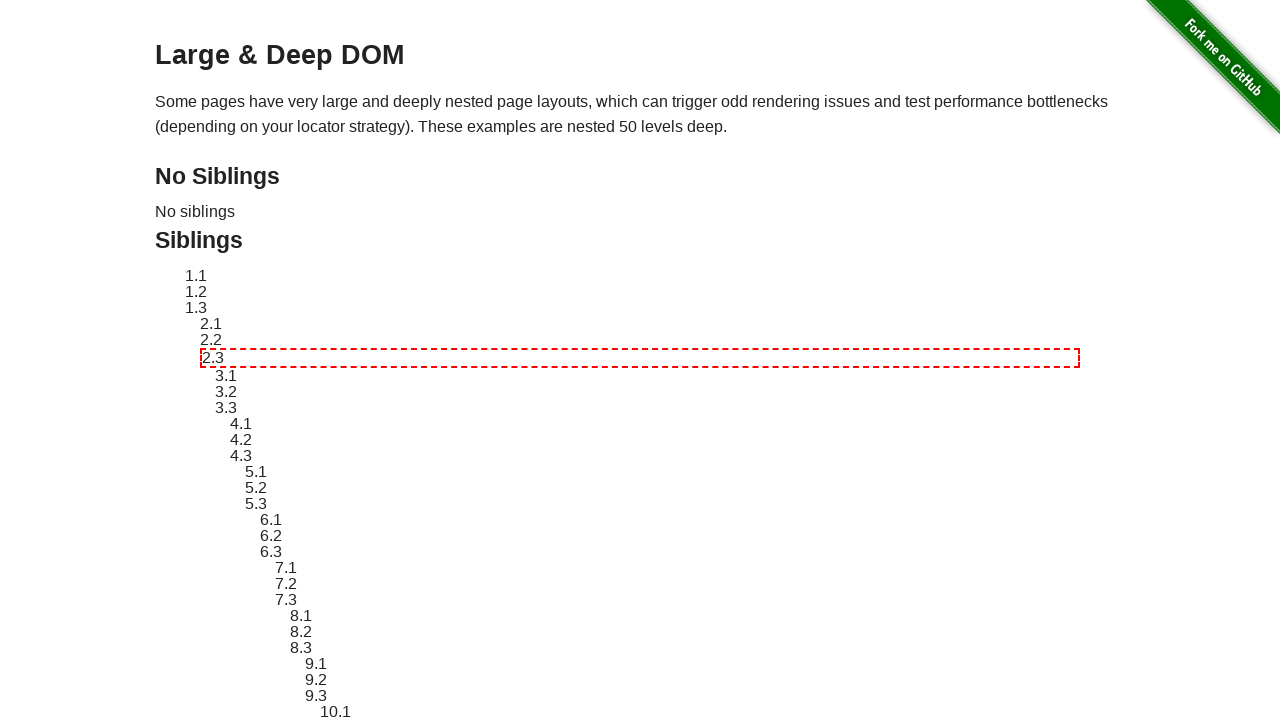

Reverted element style back to original
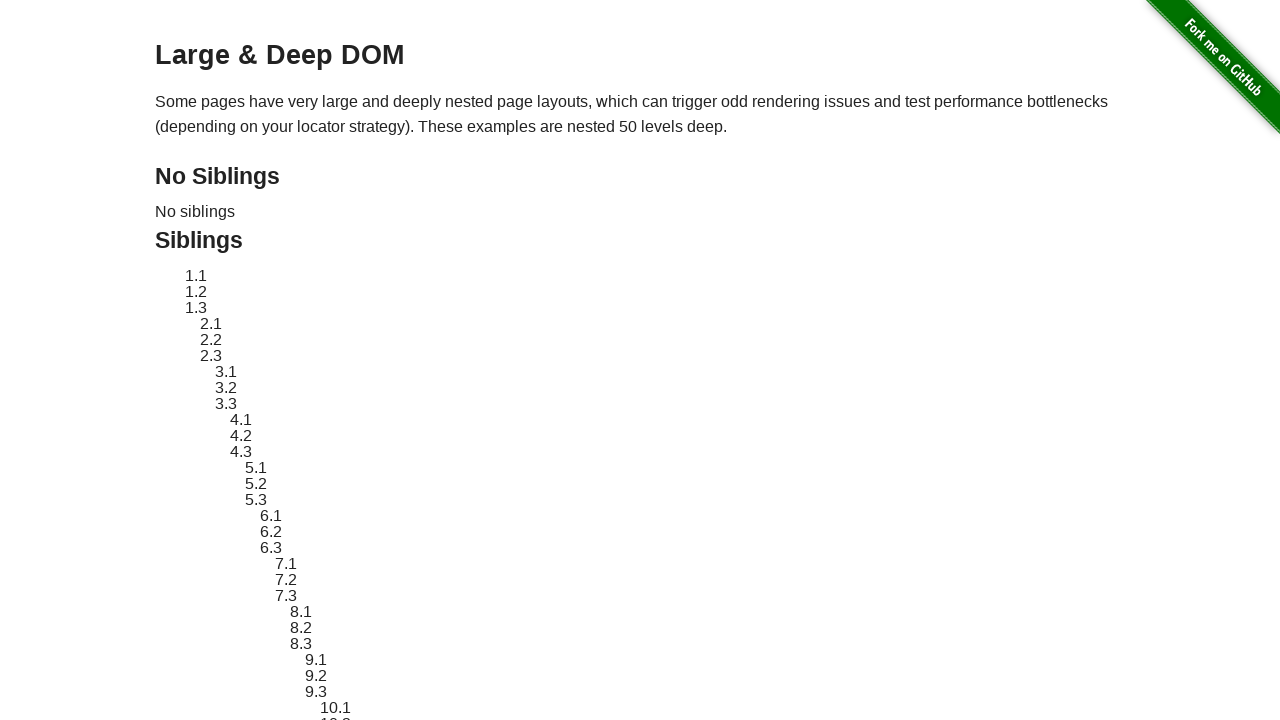

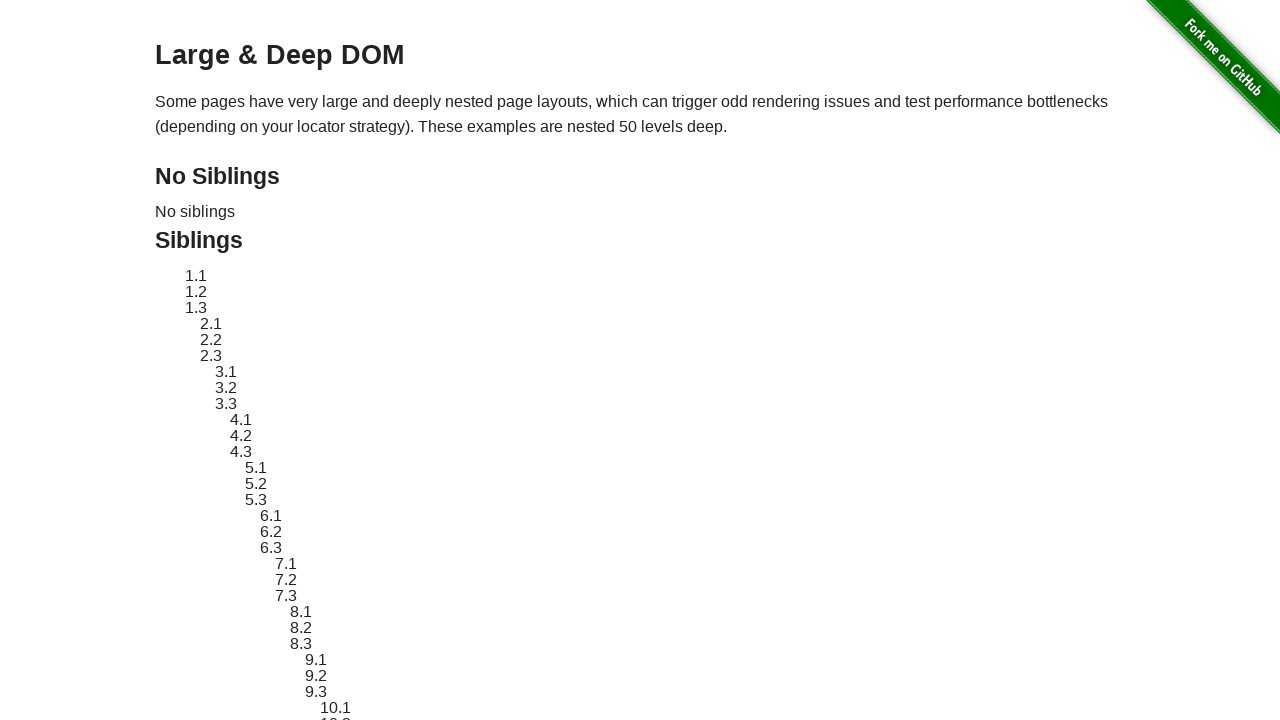